Navigates to Python.org, searches for "pycon" using the search box, and verifies that results are displayed

Starting URL: http://www.python.org

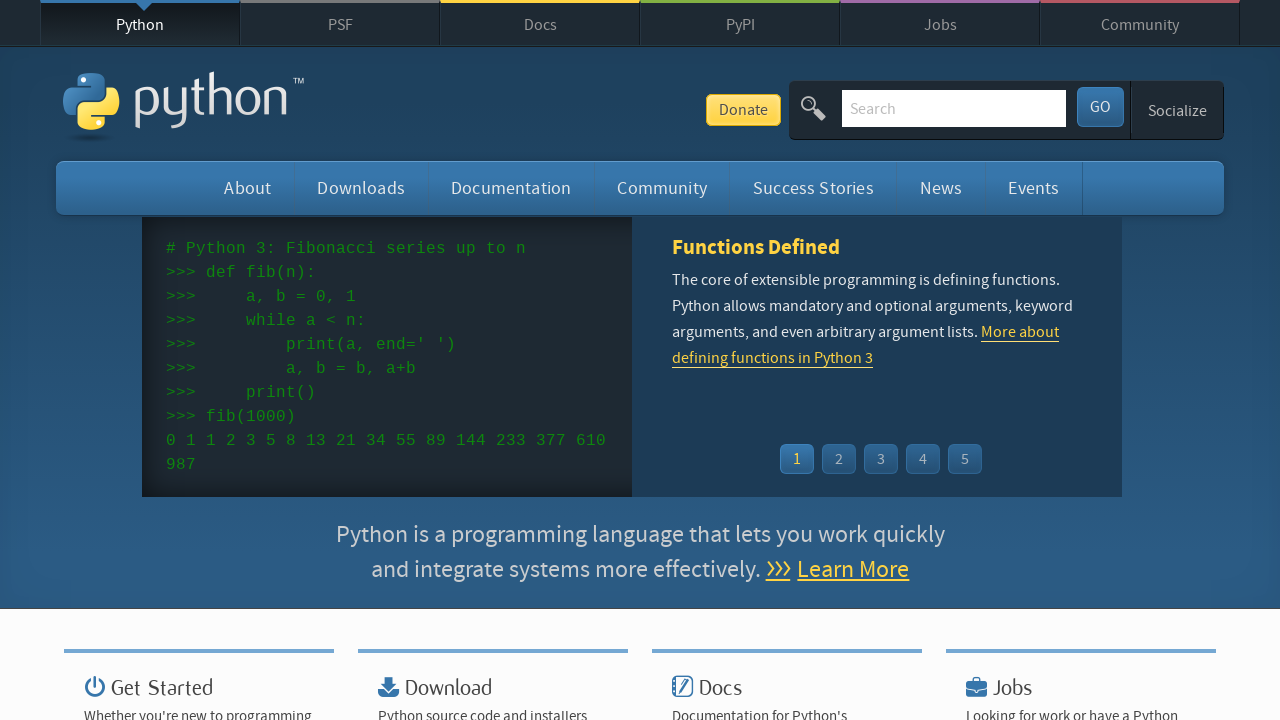

Verified 'Python' is in the page title
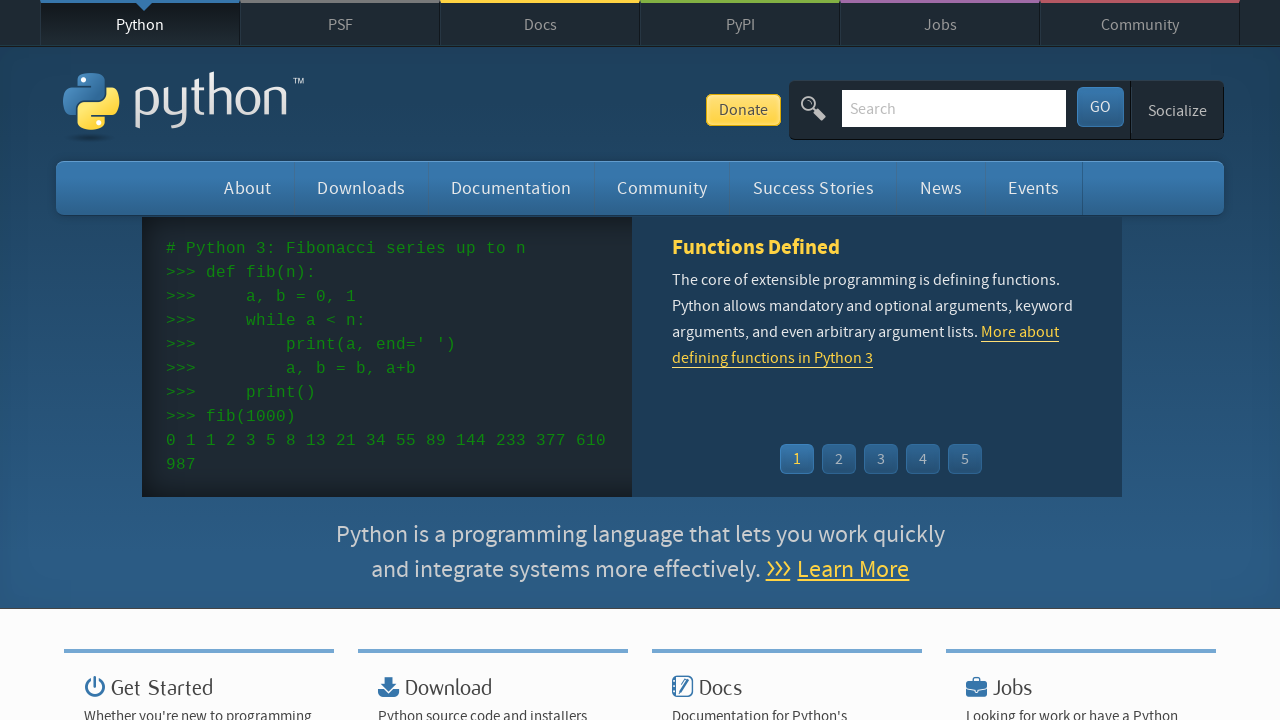

Cleared the search input field on input[name='q']
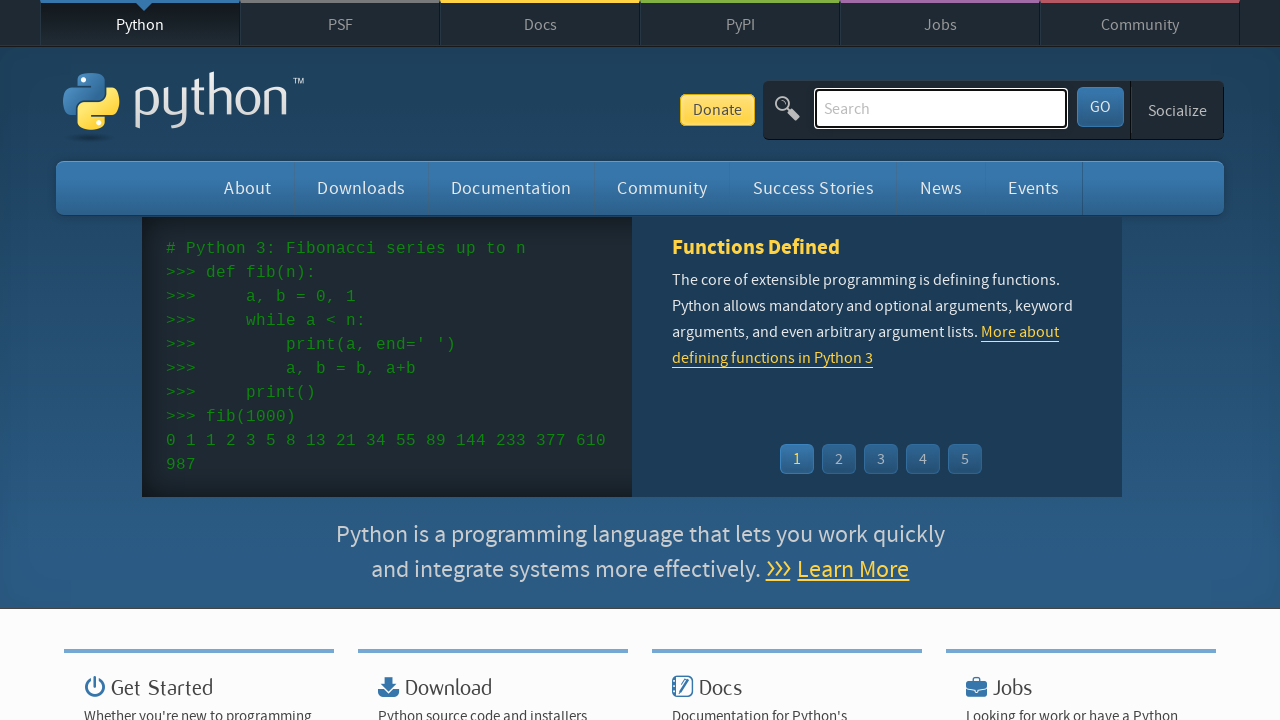

Filled search field with 'pycon' on input[name='q']
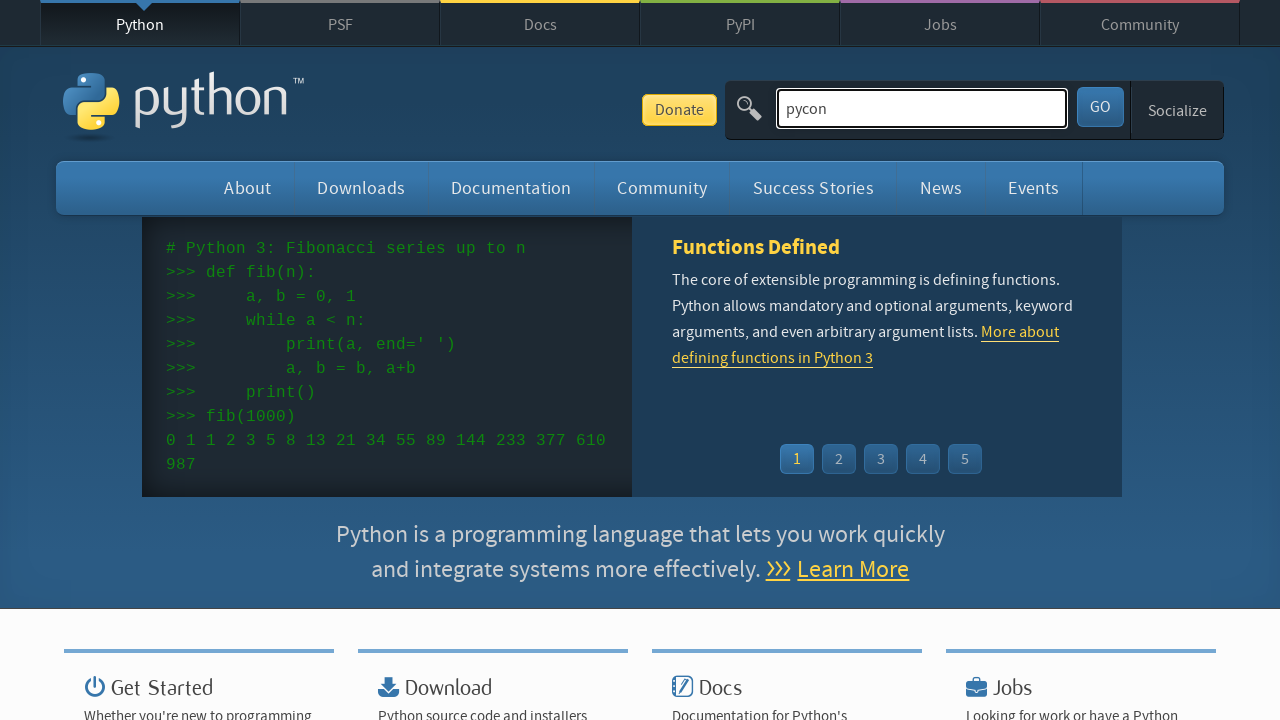

Pressed Enter to submit search for 'pycon' on input[name='q']
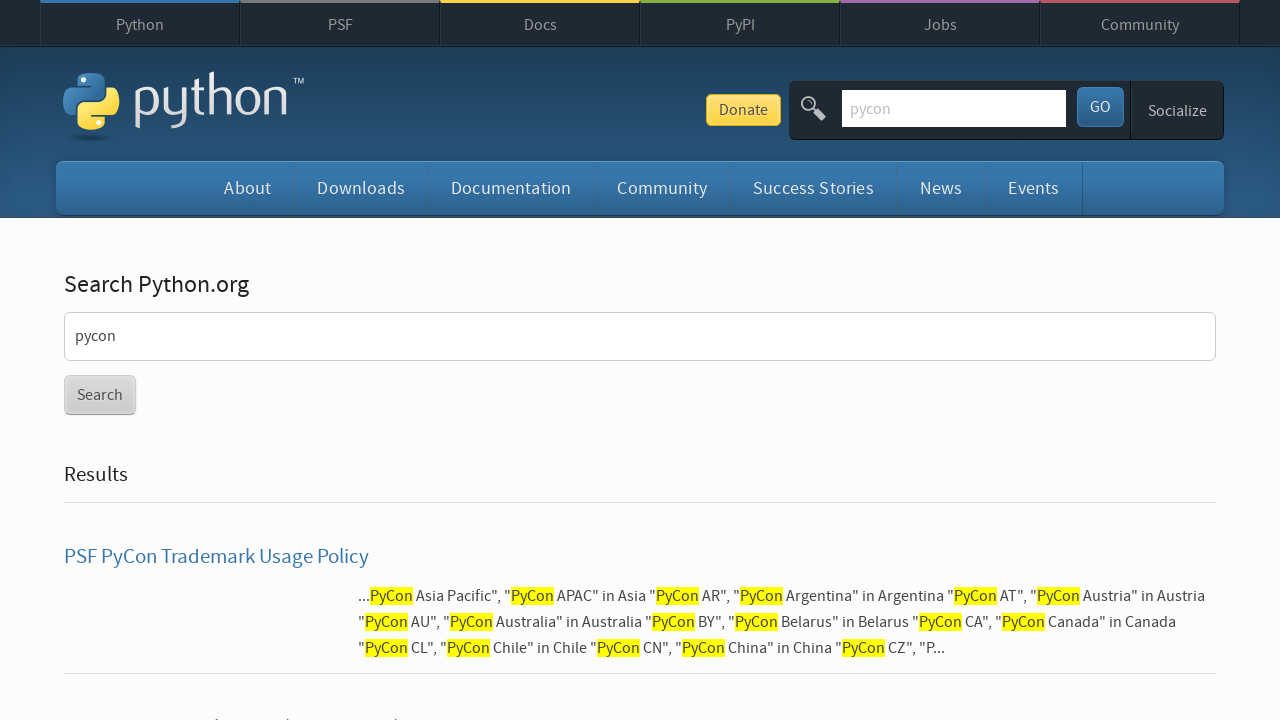

Waited for search results page to load (networkidle)
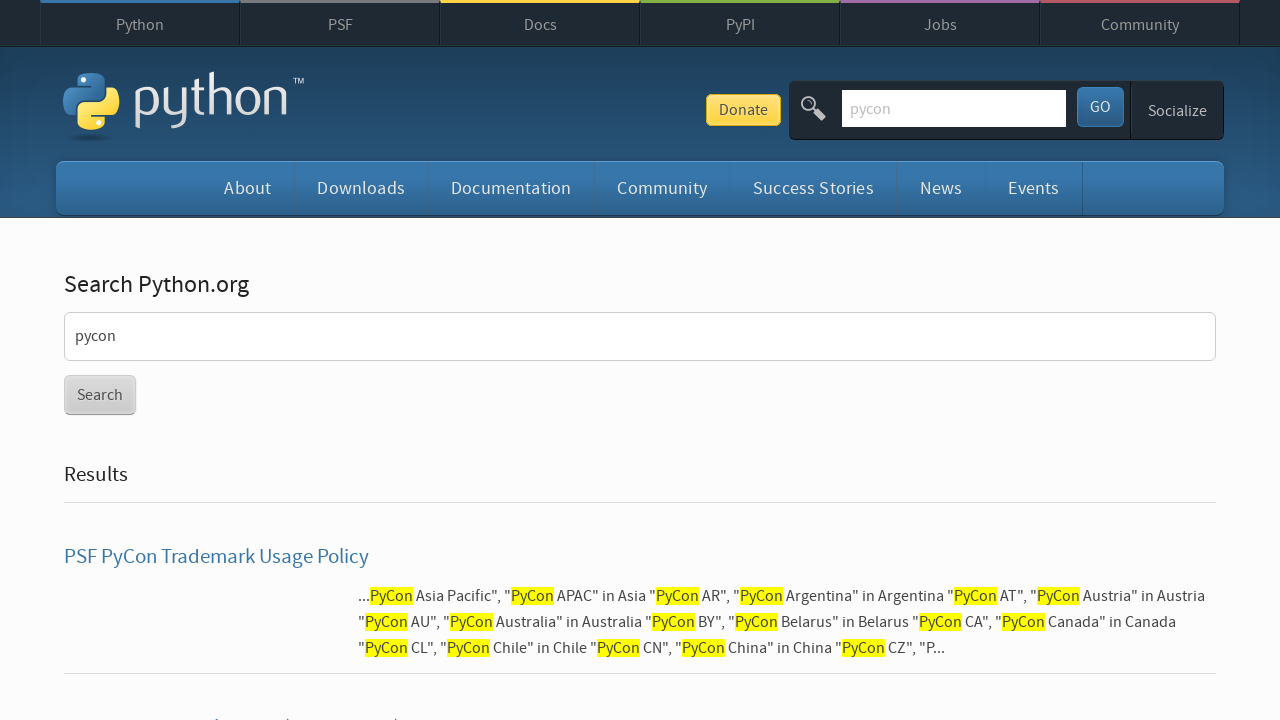

Verified that search results were displayed (no 'No results found' message)
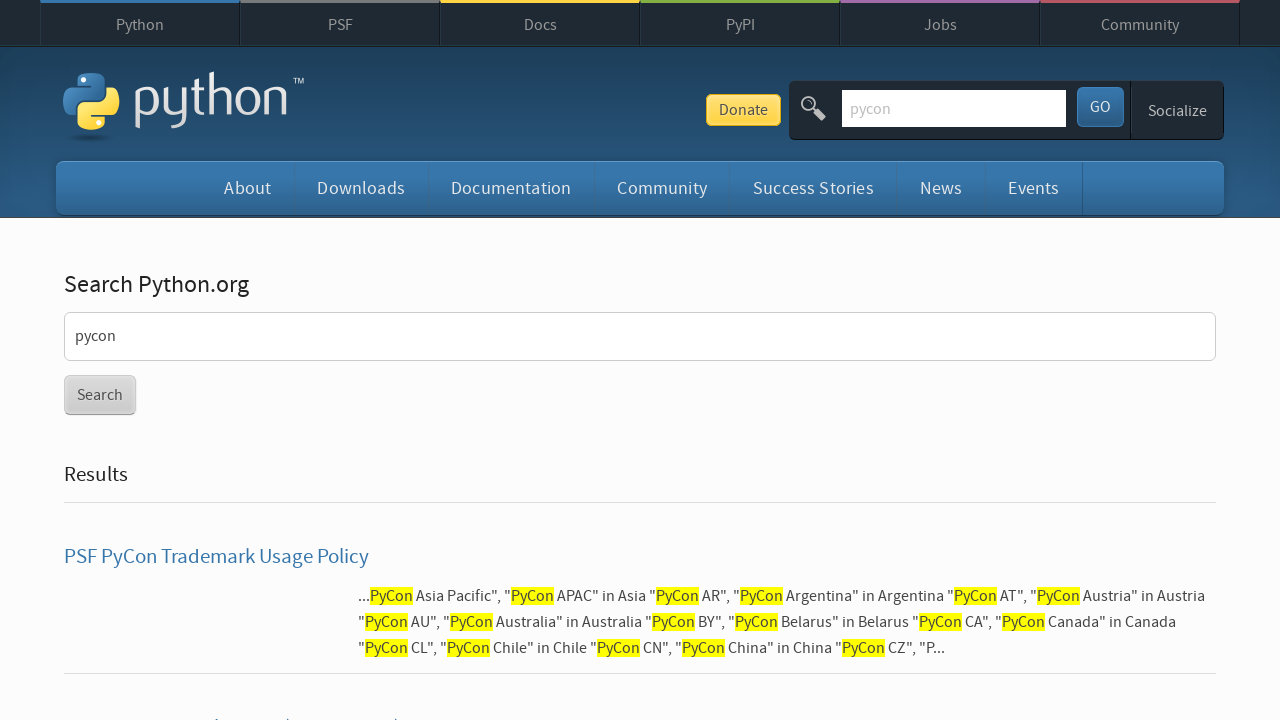

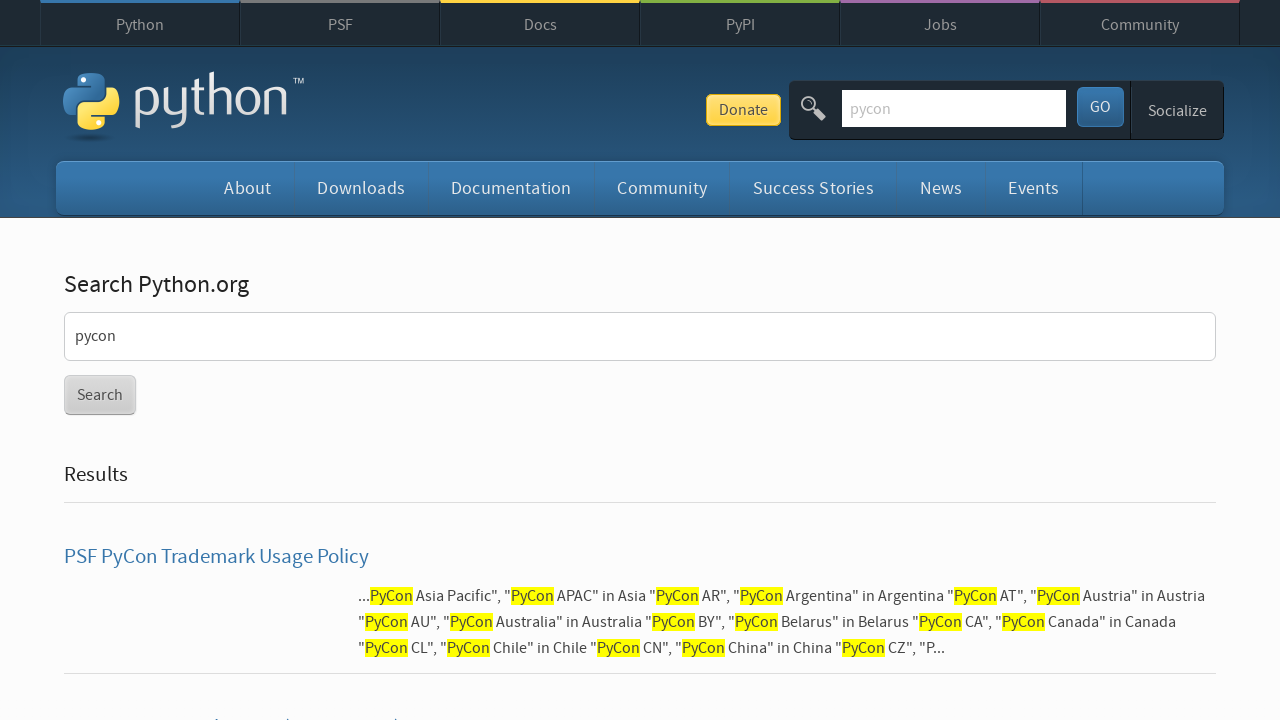